Tests right click (context click) functionality by right-clicking a button and verifying the right click message appears

Starting URL: https://demoqa.com/buttons

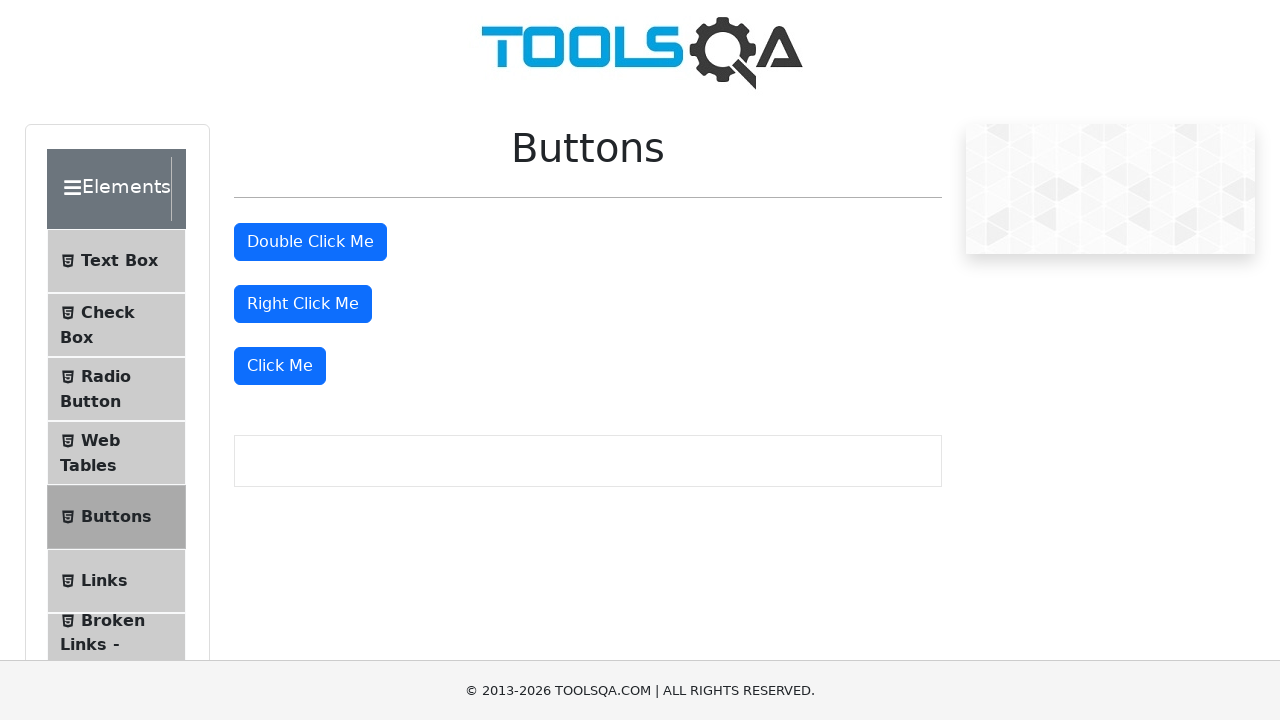

Right-clicked the 'Right Click Me' button at (303, 304) on //button[text()='Right Click Me']
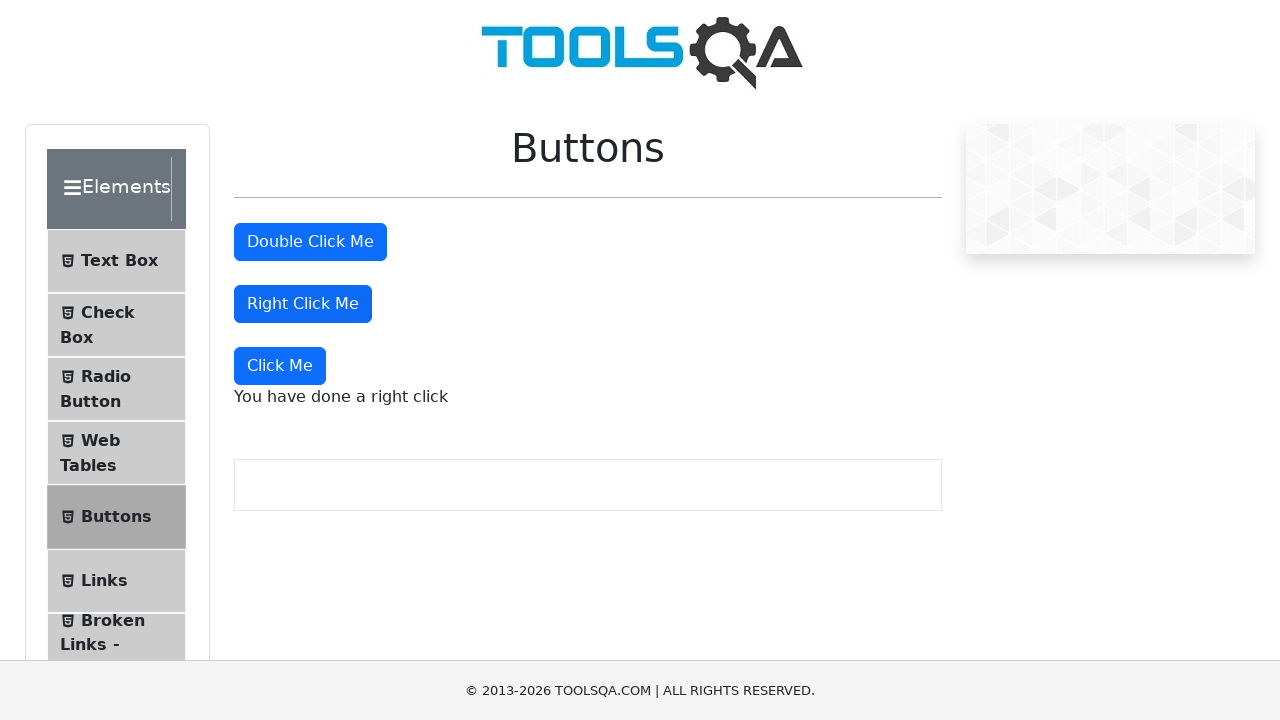

Right click message appeared and was detected
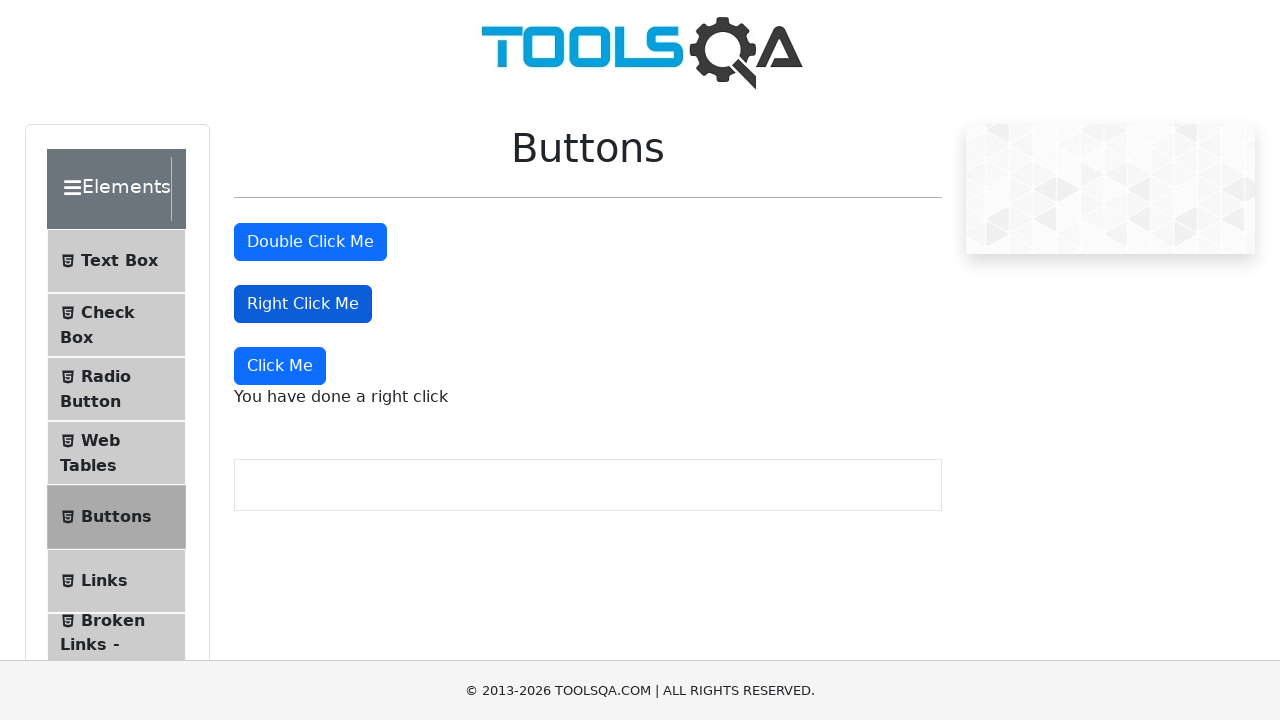

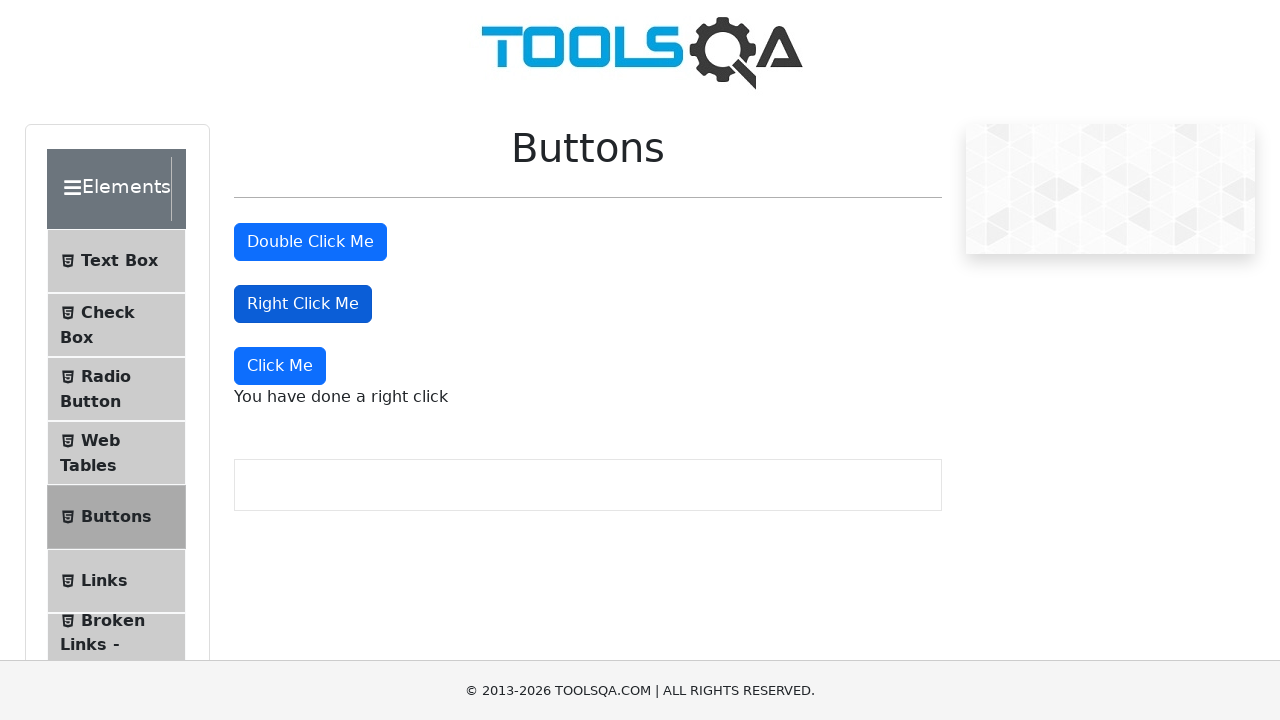